Tests filtering to display only completed items

Starting URL: https://demo.playwright.dev/todomvc

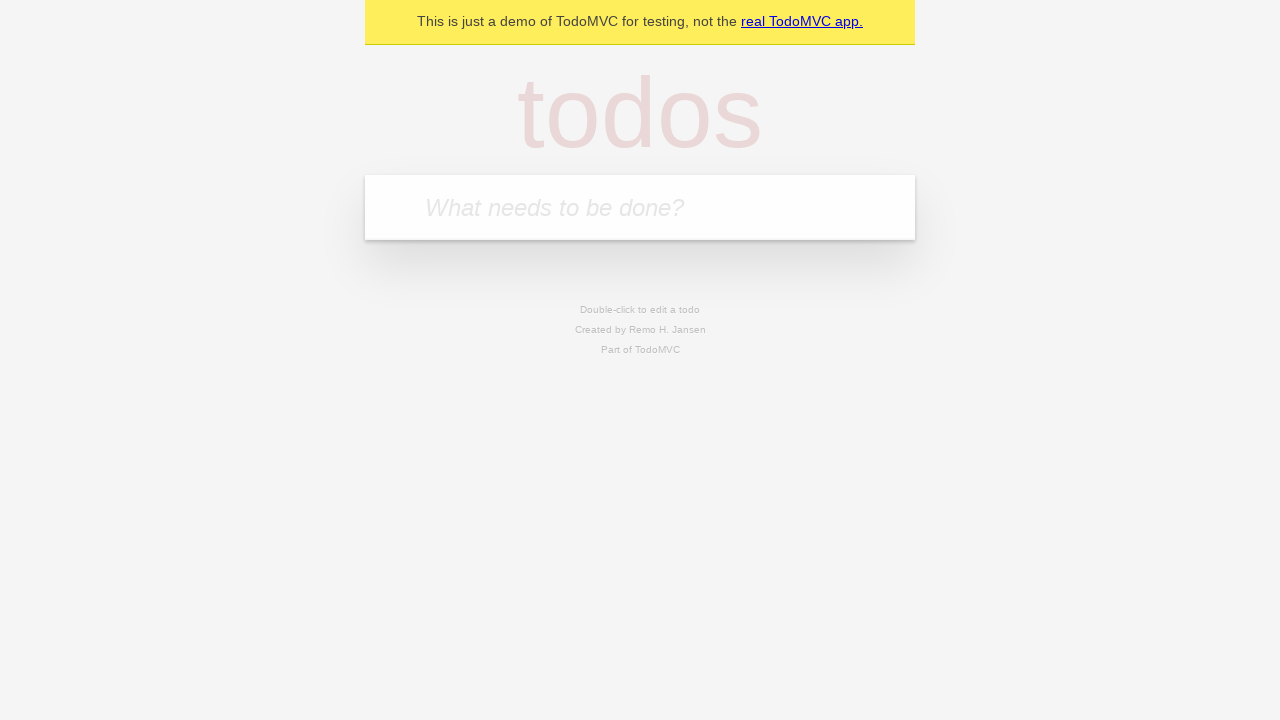

Filled todo input with 'buy some cheese' on internal:attr=[placeholder="What needs to be done?"i]
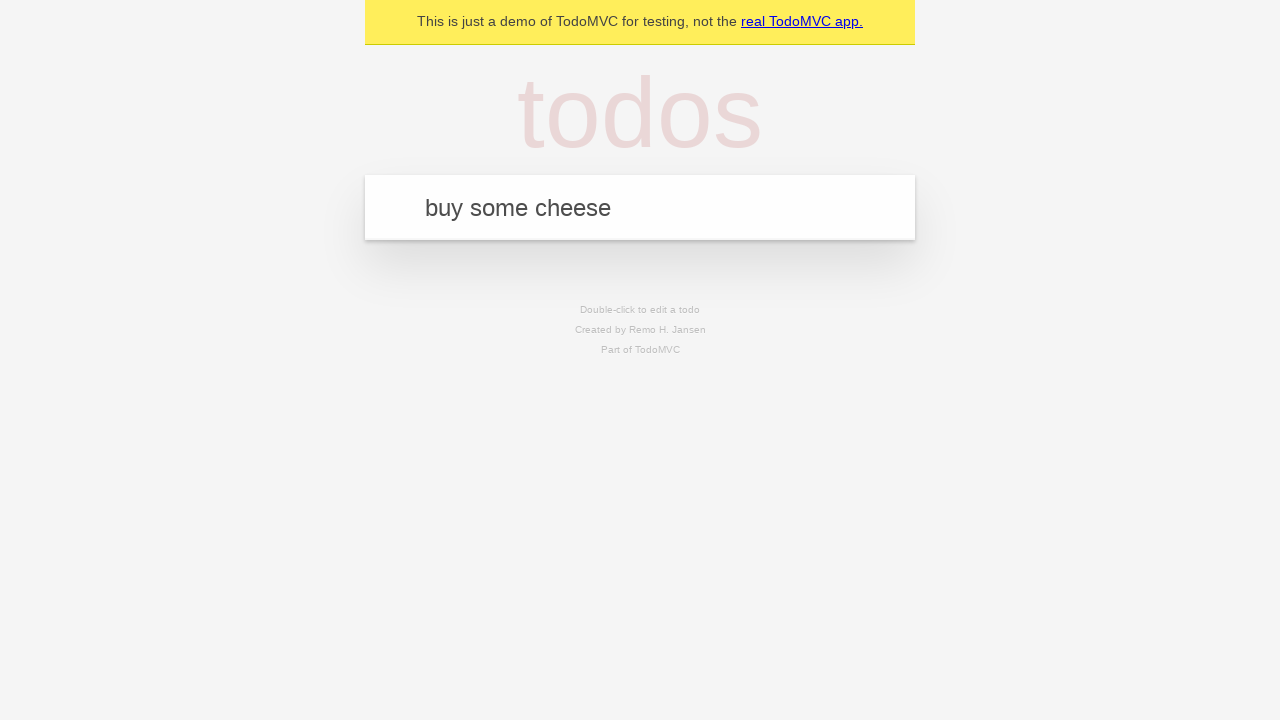

Pressed Enter to create todo 'buy some cheese' on internal:attr=[placeholder="What needs to be done?"i]
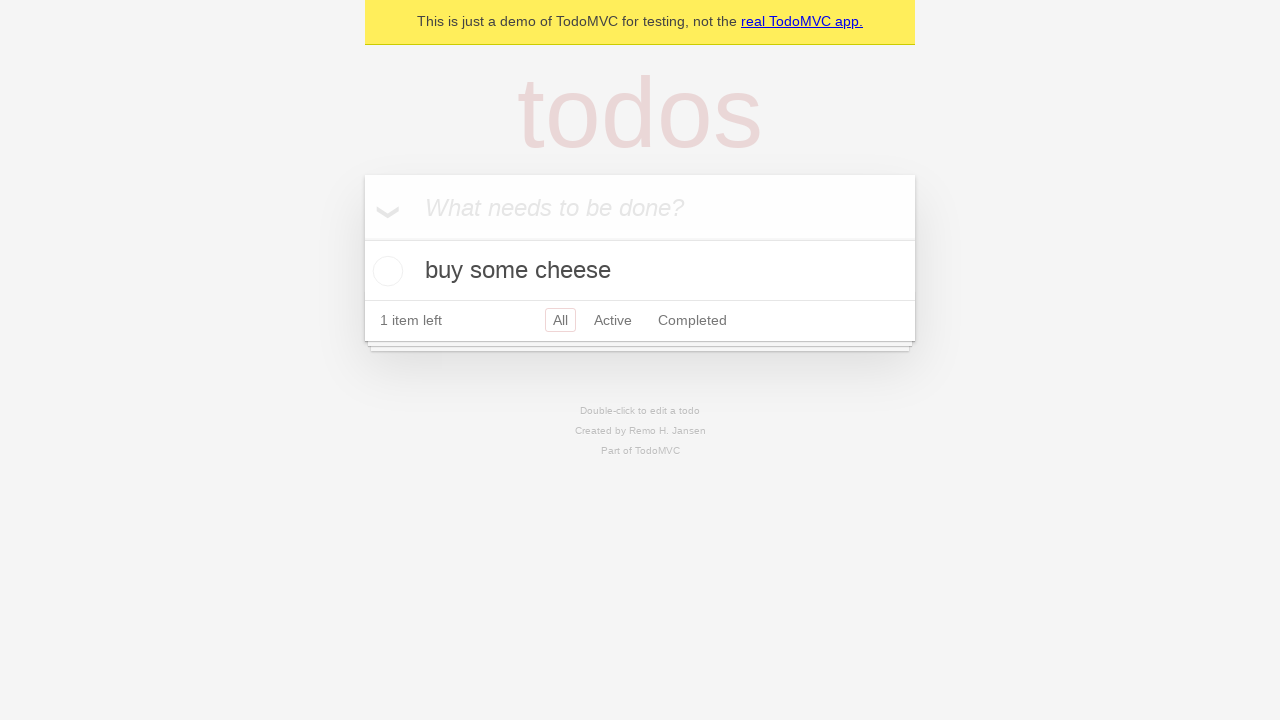

Filled todo input with 'feed the cat' on internal:attr=[placeholder="What needs to be done?"i]
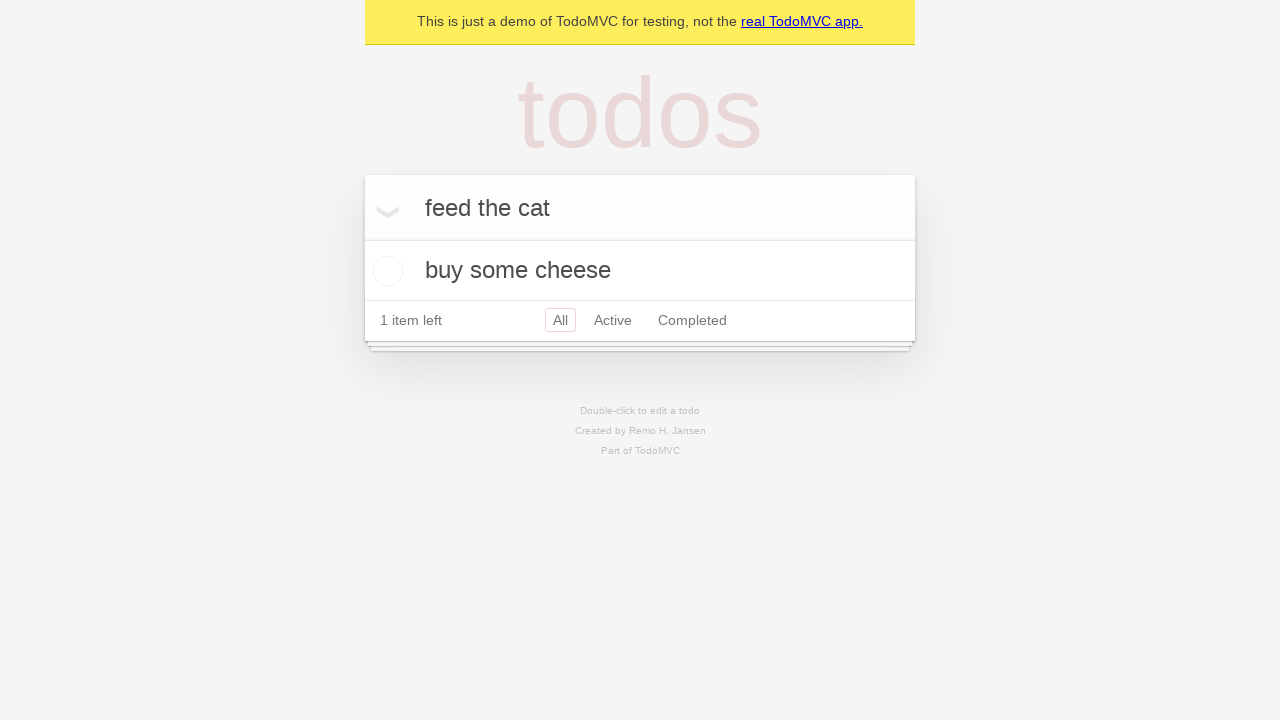

Pressed Enter to create todo 'feed the cat' on internal:attr=[placeholder="What needs to be done?"i]
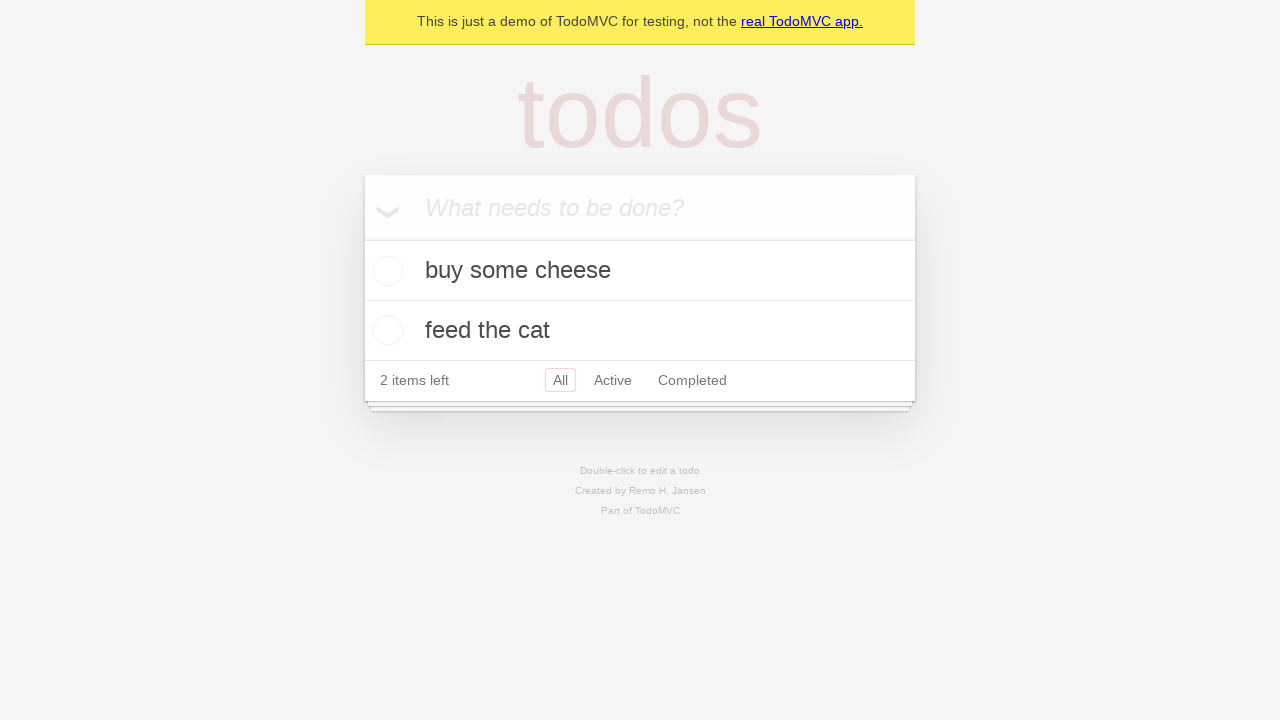

Filled todo input with 'book a doctors appointment' on internal:attr=[placeholder="What needs to be done?"i]
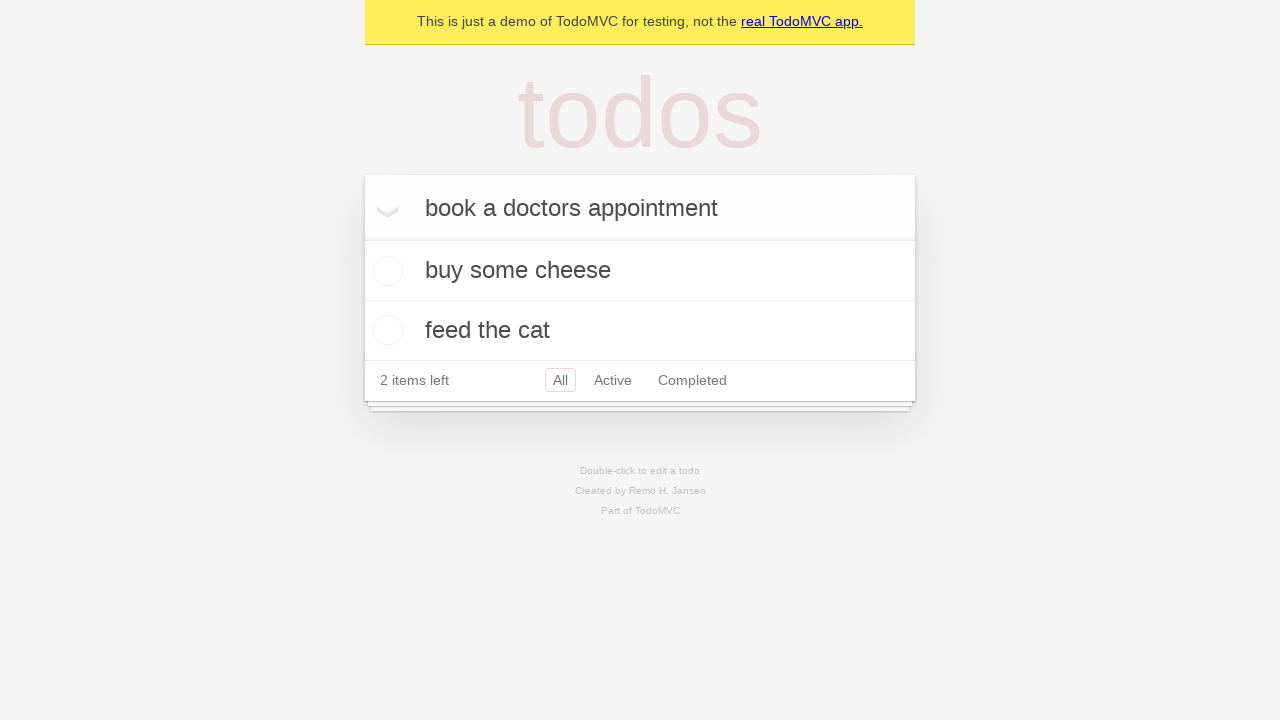

Pressed Enter to create todo 'book a doctors appointment' on internal:attr=[placeholder="What needs to be done?"i]
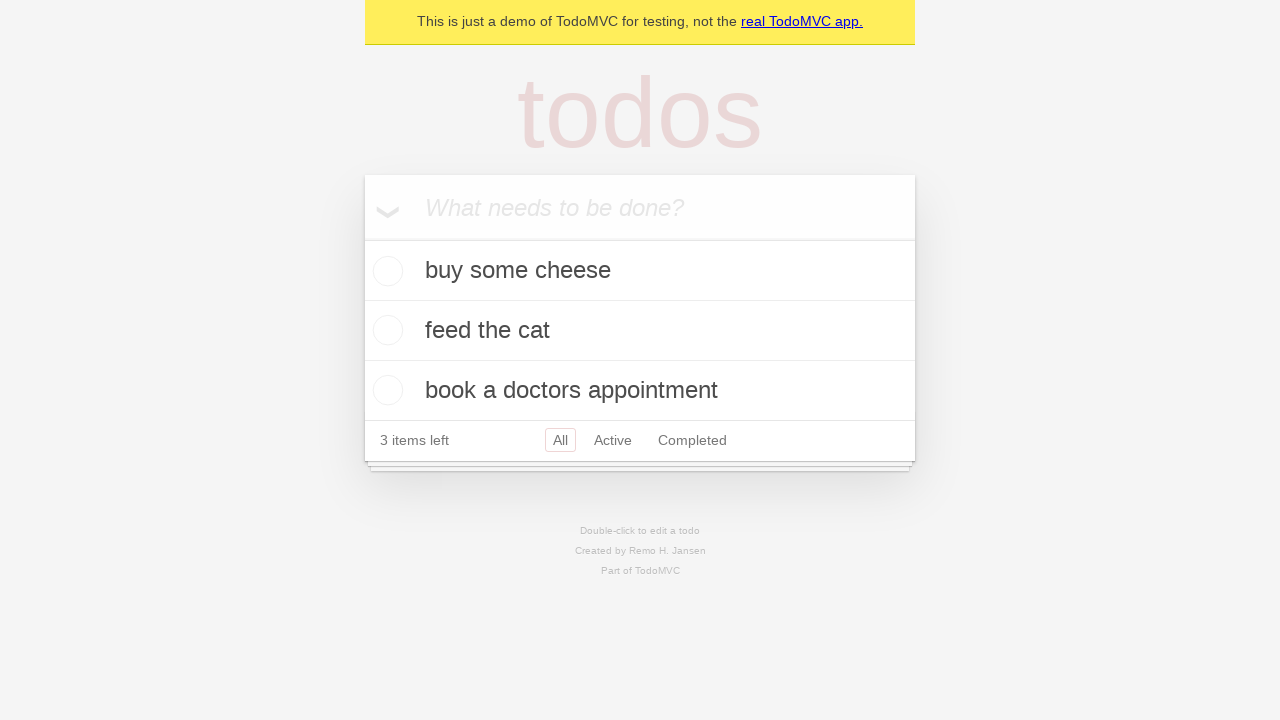

Checked the second todo item checkbox at (385, 330) on internal:testid=[data-testid="todo-item"s] >> nth=1 >> internal:role=checkbox
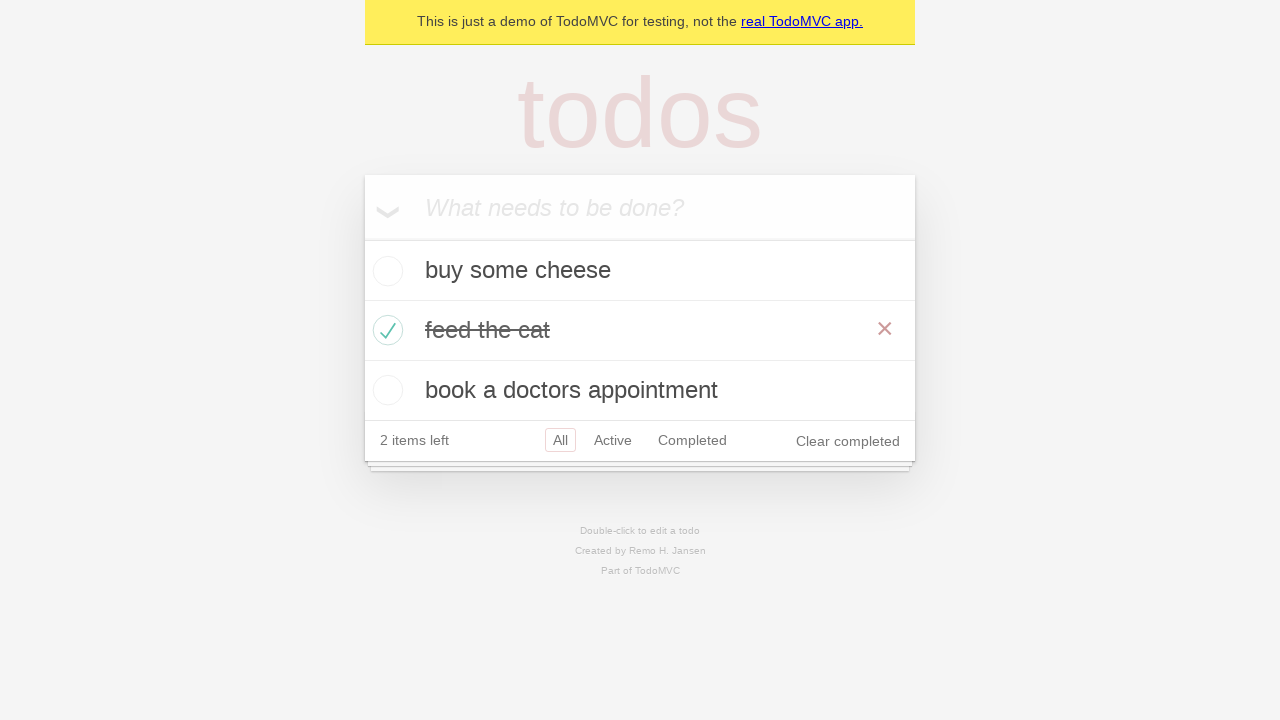

Clicked the Completed filter link at (692, 440) on internal:role=link[name="Completed"i]
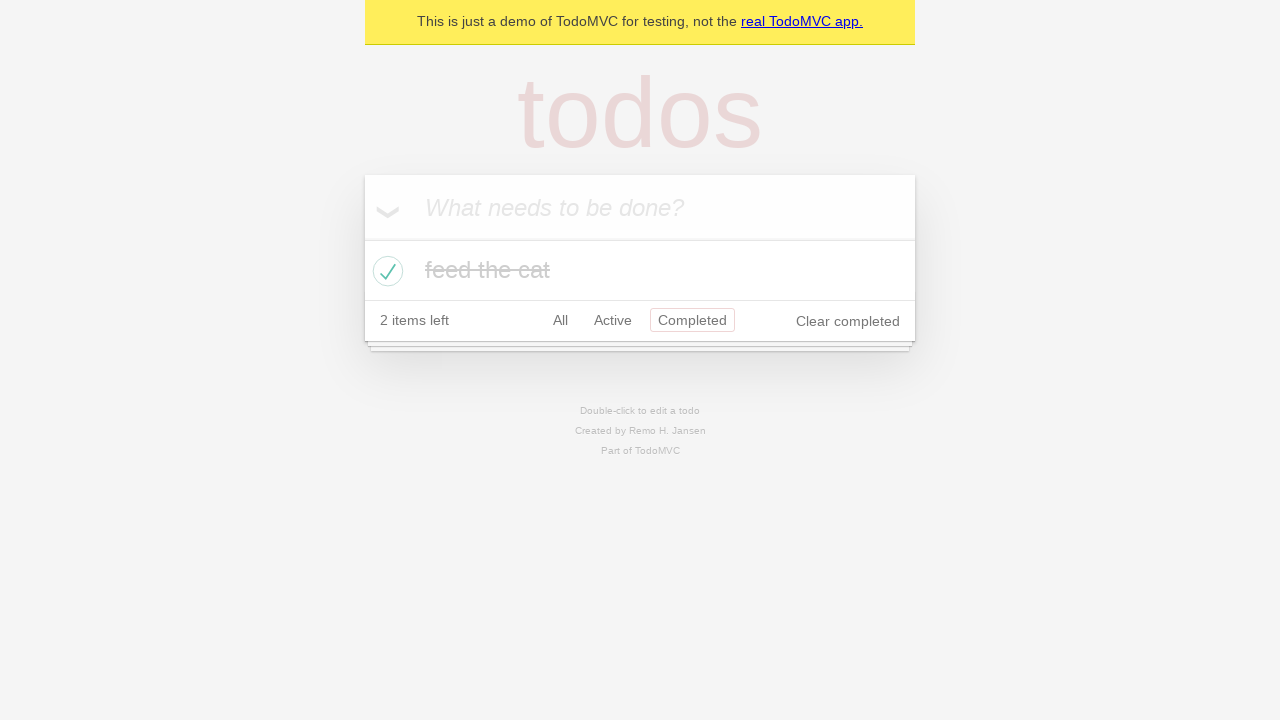

Waited for filtered view to display only the completed todo item
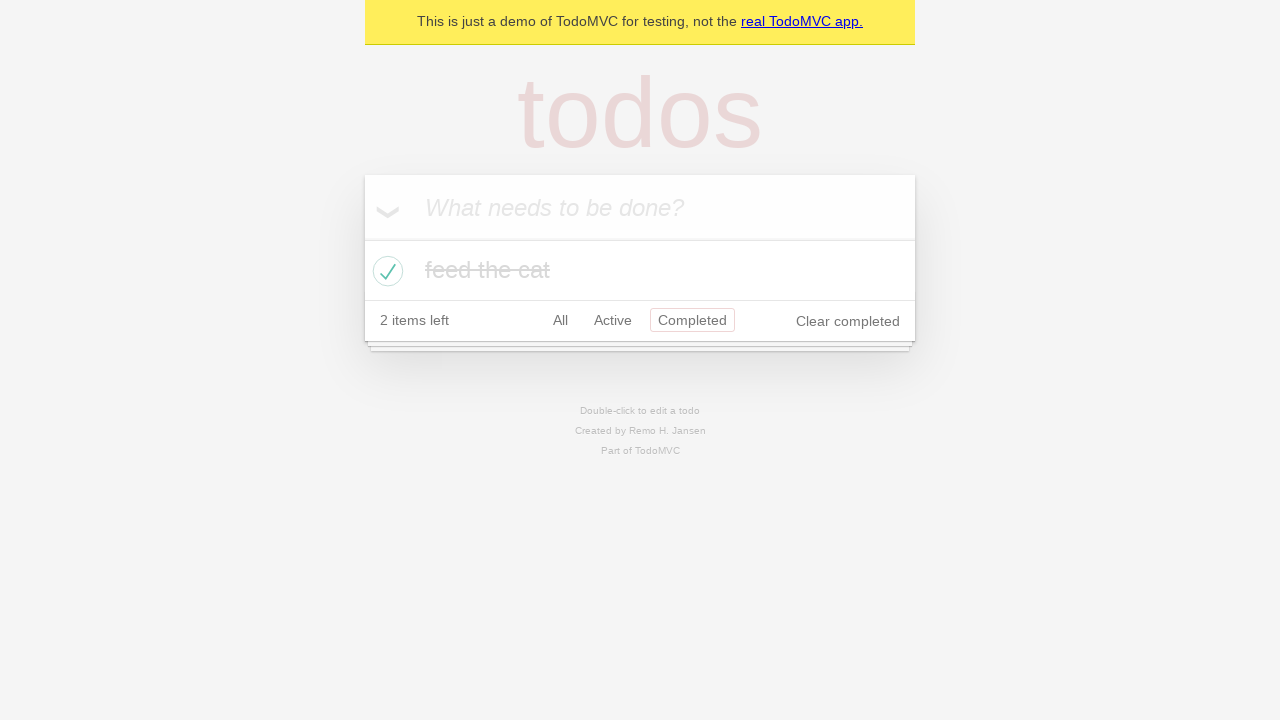

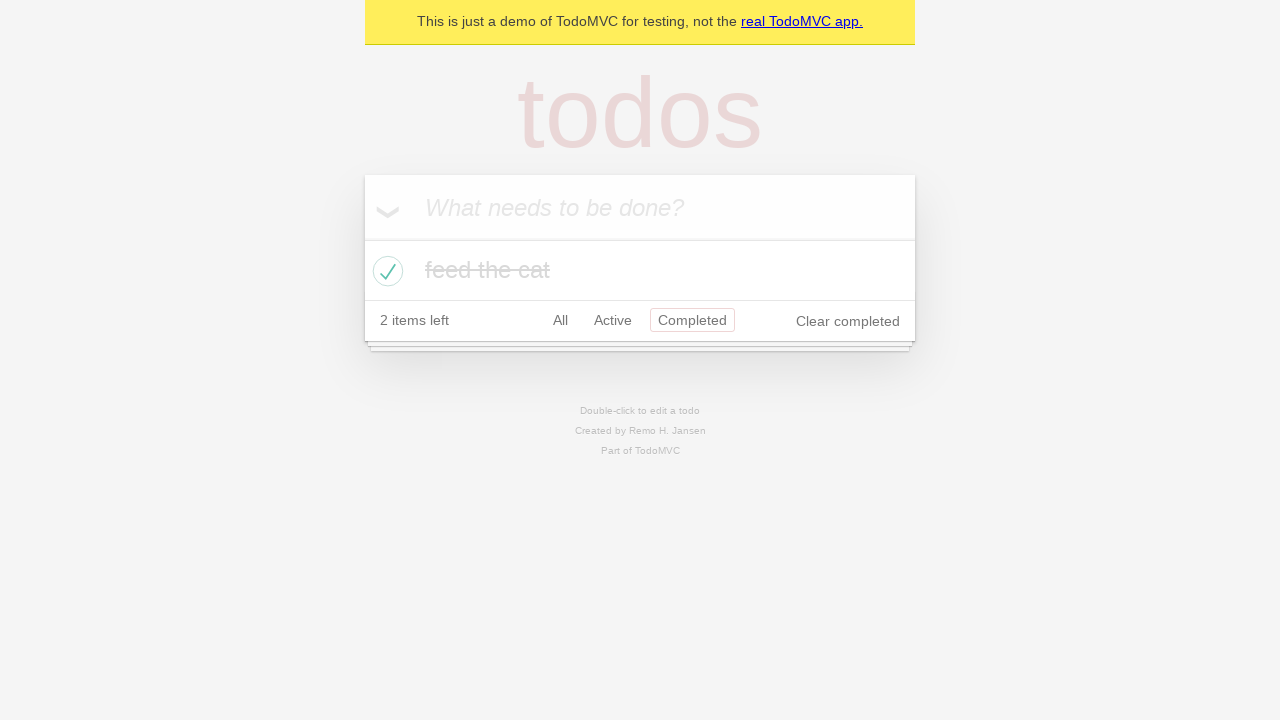